Tests right-click (context click) functionality by right-clicking an element and verifying the context-clicked status

Starting URL: https://selenium.dev/selenium/web/mouse_interaction.html

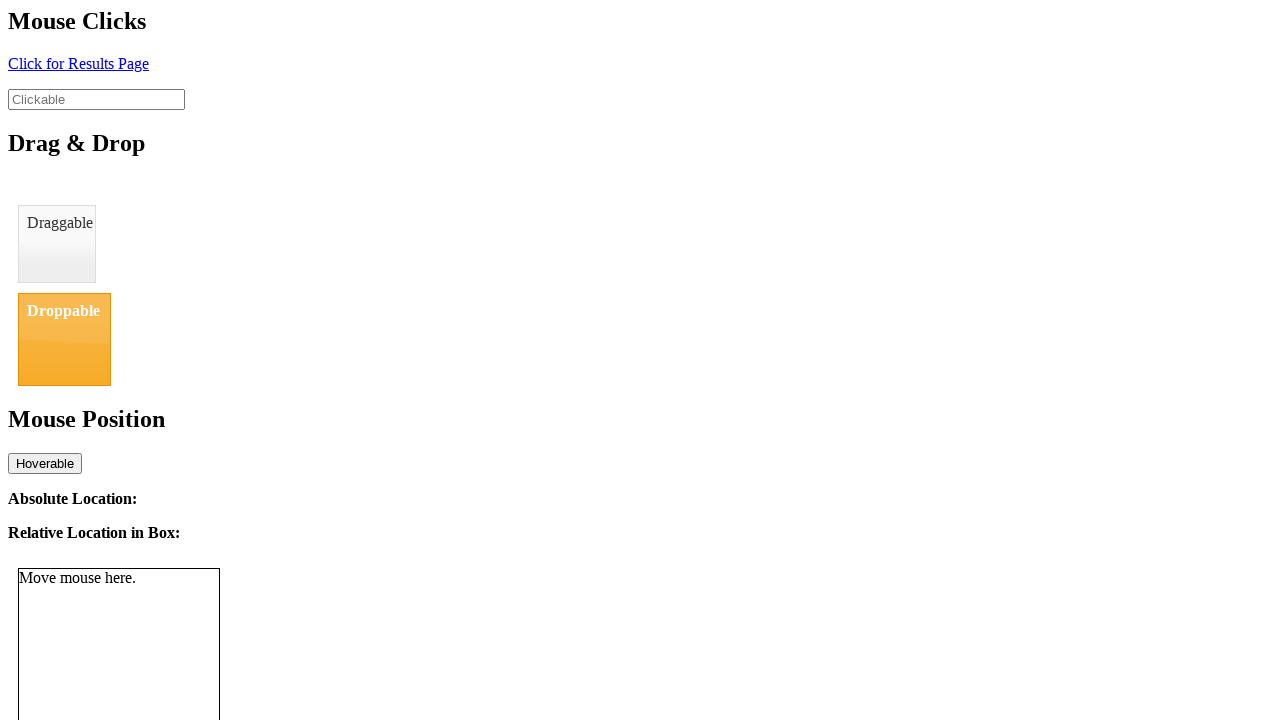

Right-clicked on the clickable element at (96, 99) on #clickable
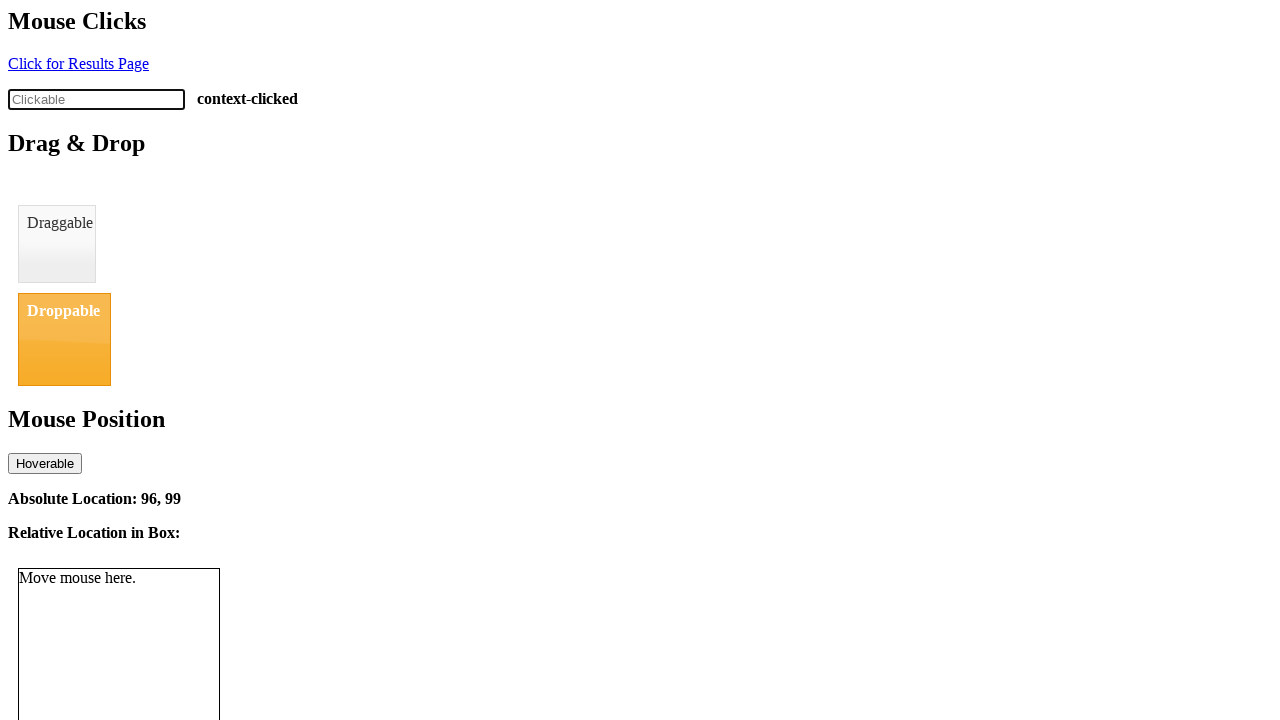

Verified element shows context-clicked status
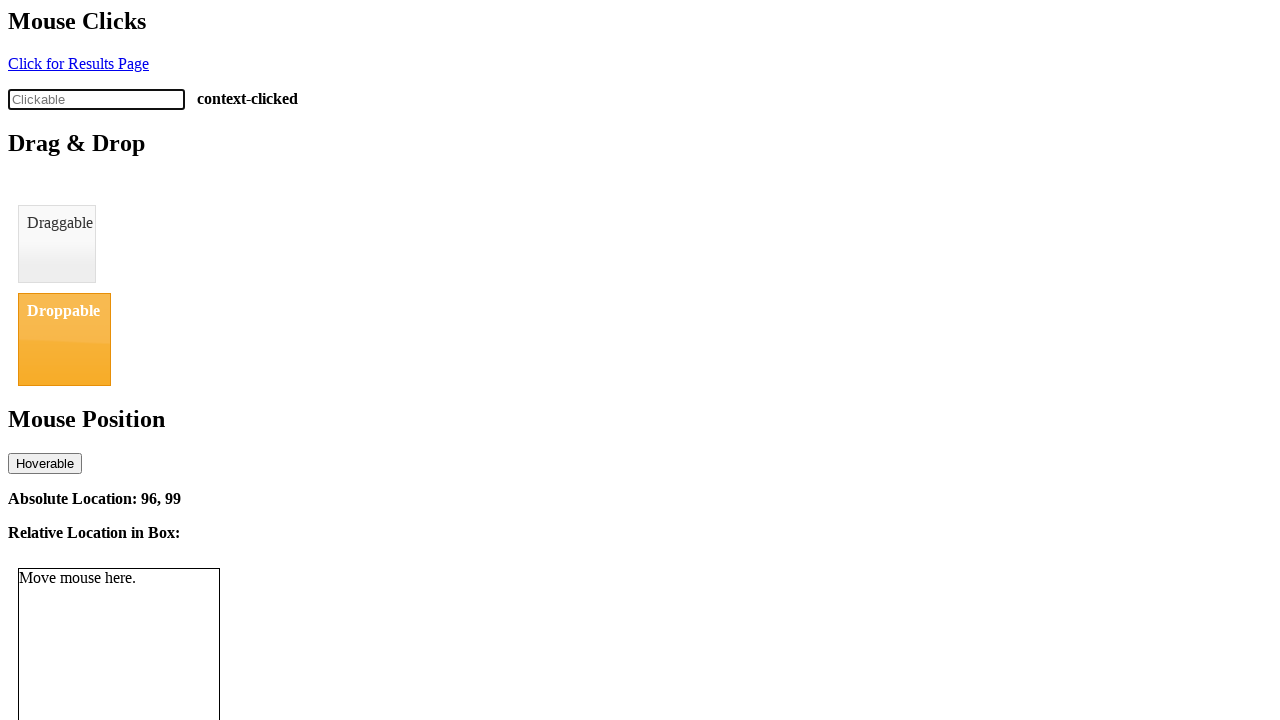

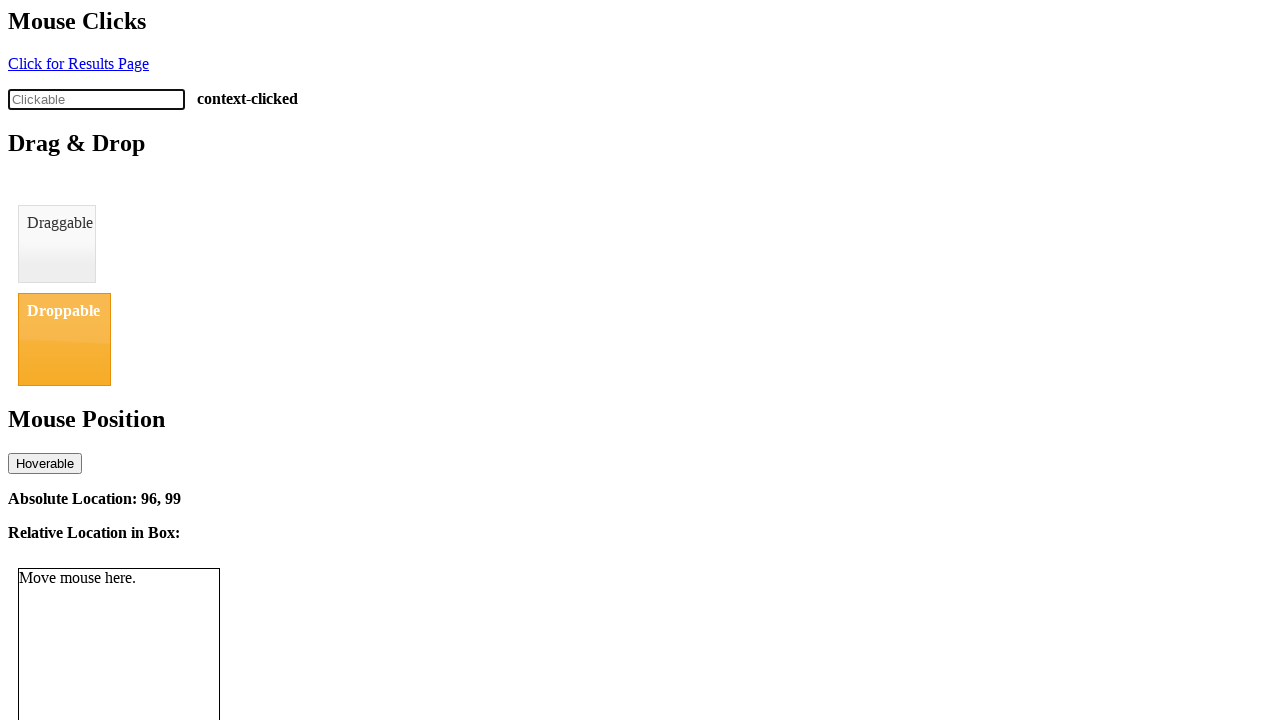